Tests dynamic loading functionality by clicking a Start button and verifying that "Hello World!" text appears after the loading completes

Starting URL: https://automationfc.github.io/dynamic-loading/

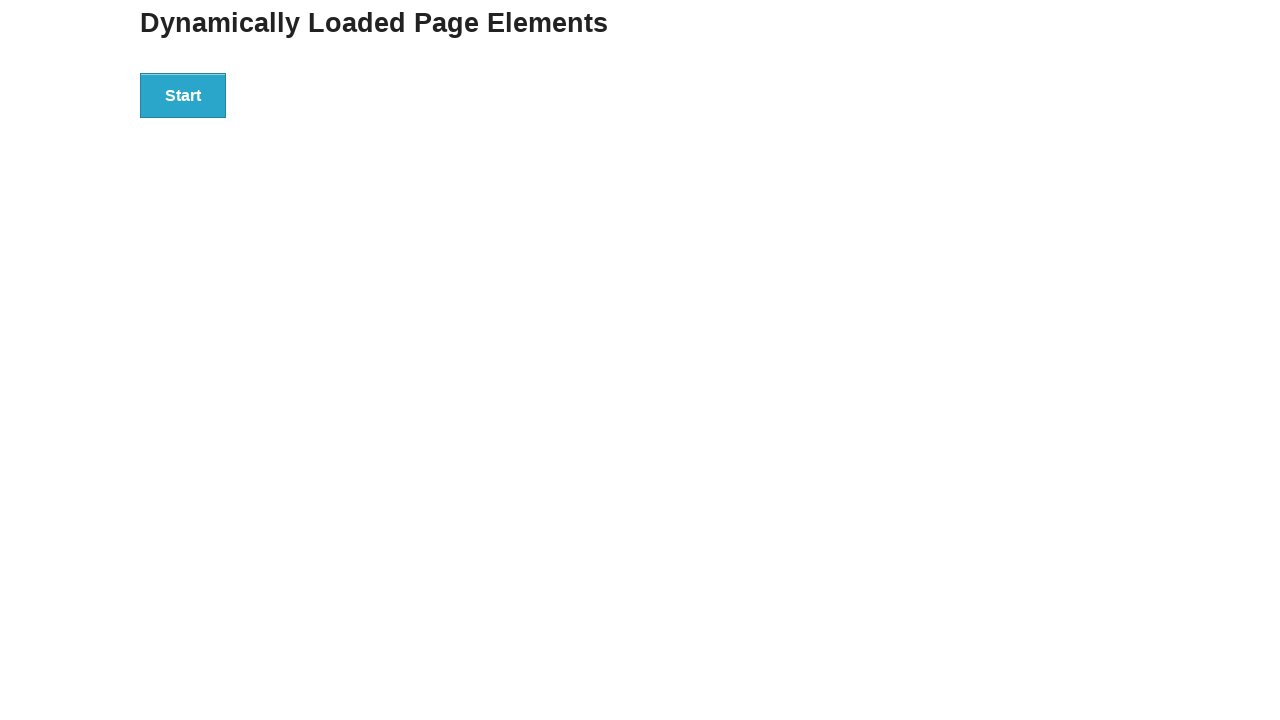

Navigated to dynamic loading test page
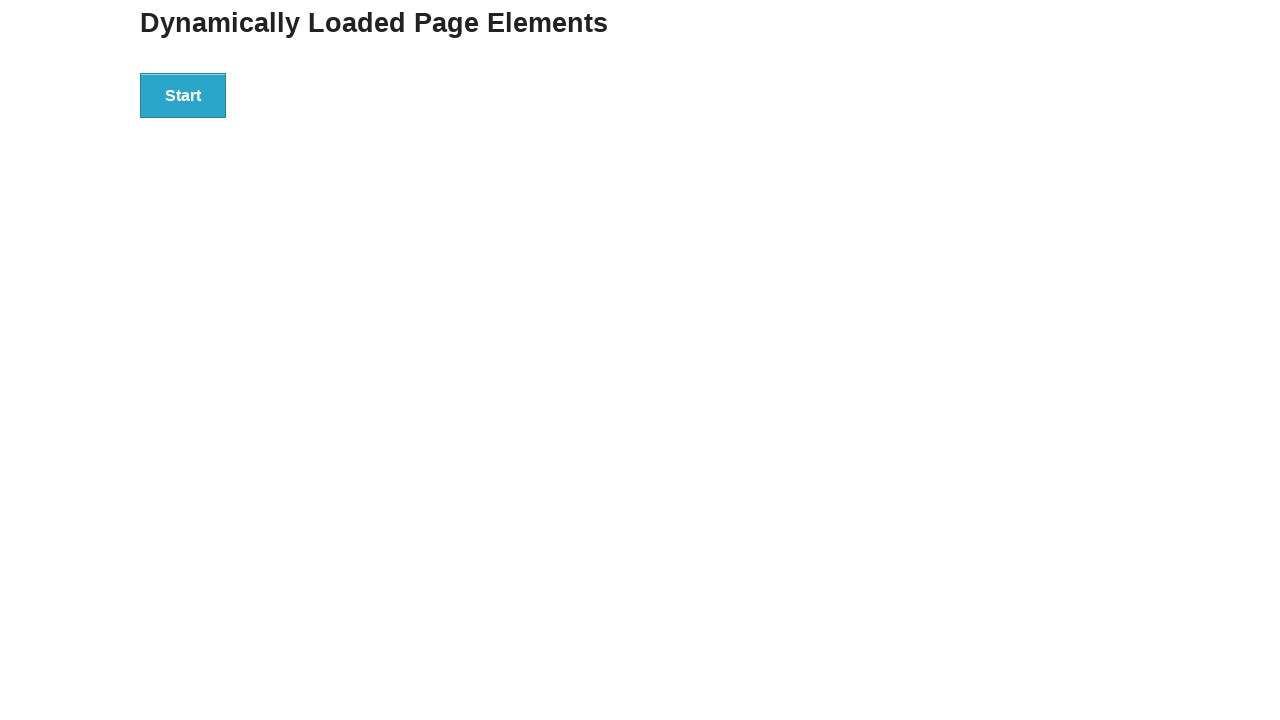

Clicked the Start button at (183, 95) on div#start > button
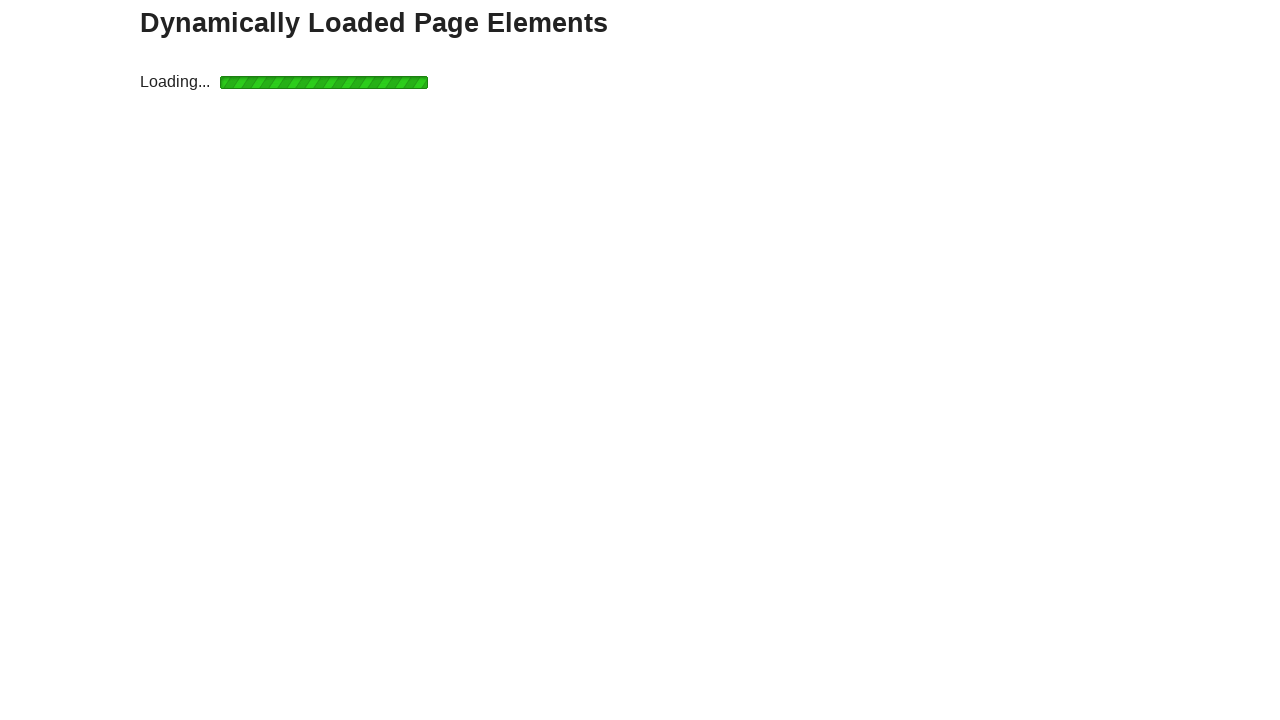

Loading completed and finish text appeared
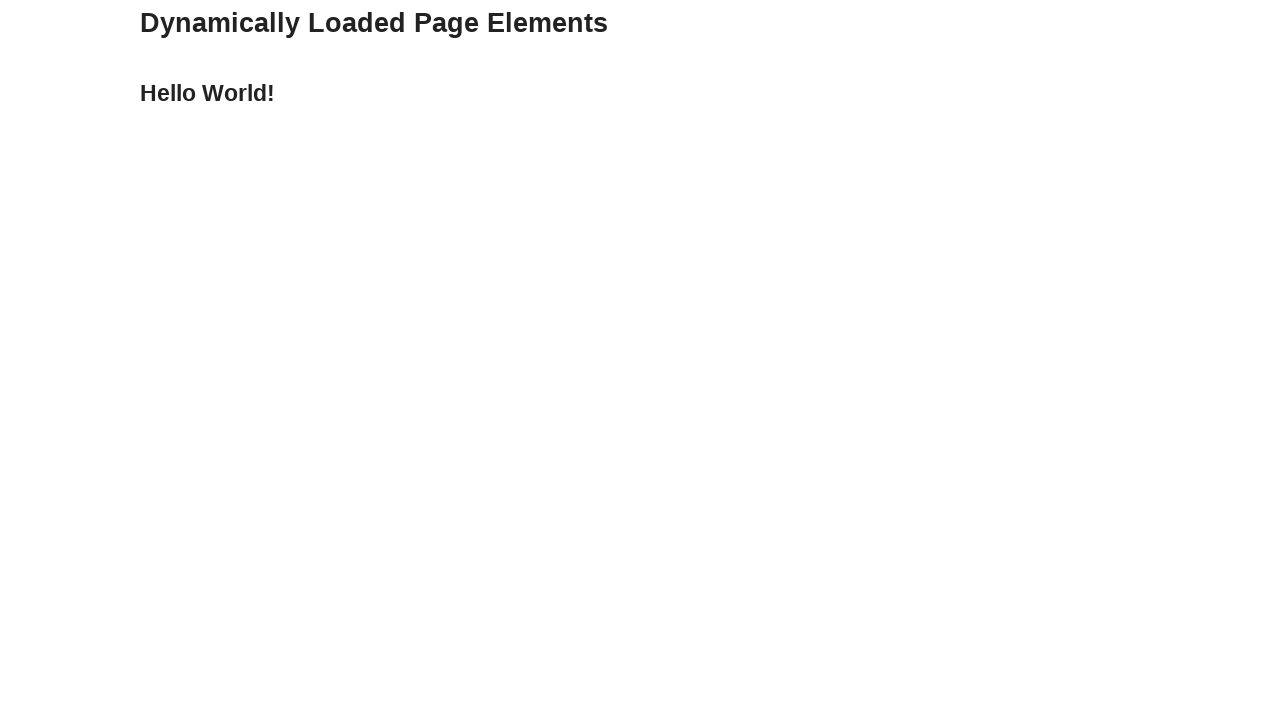

Verified 'Hello World!' text is displayed
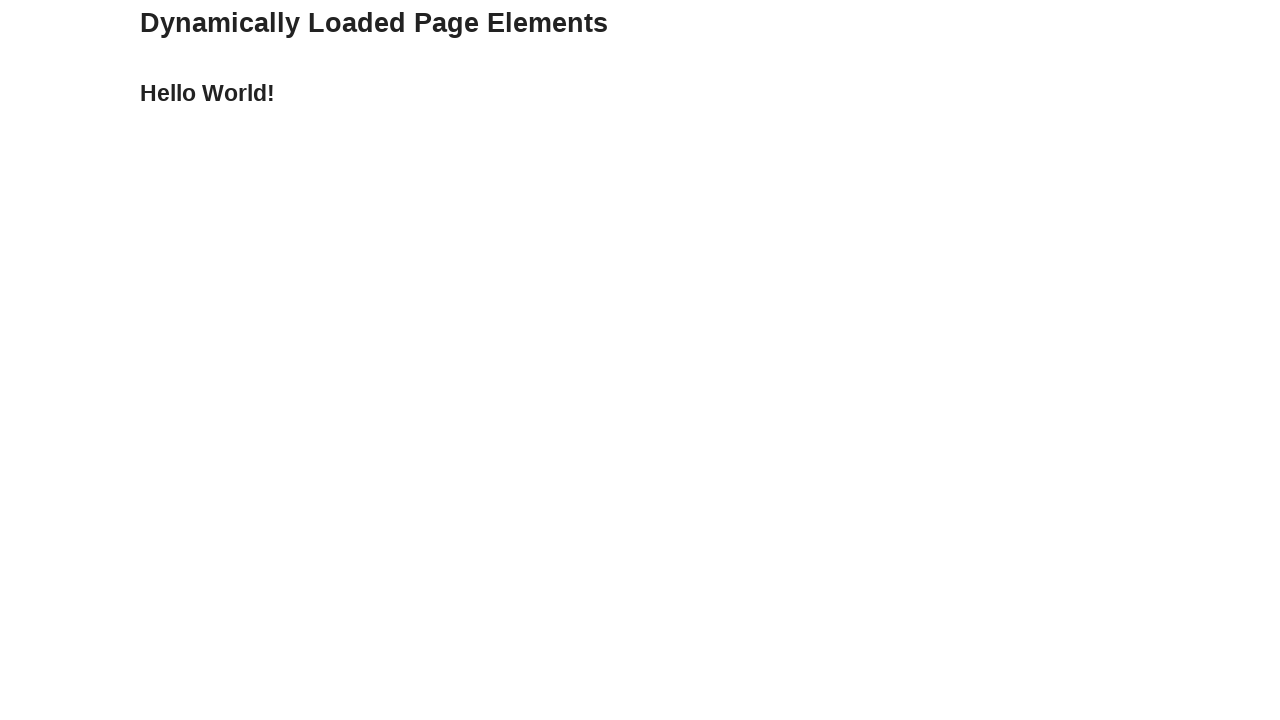

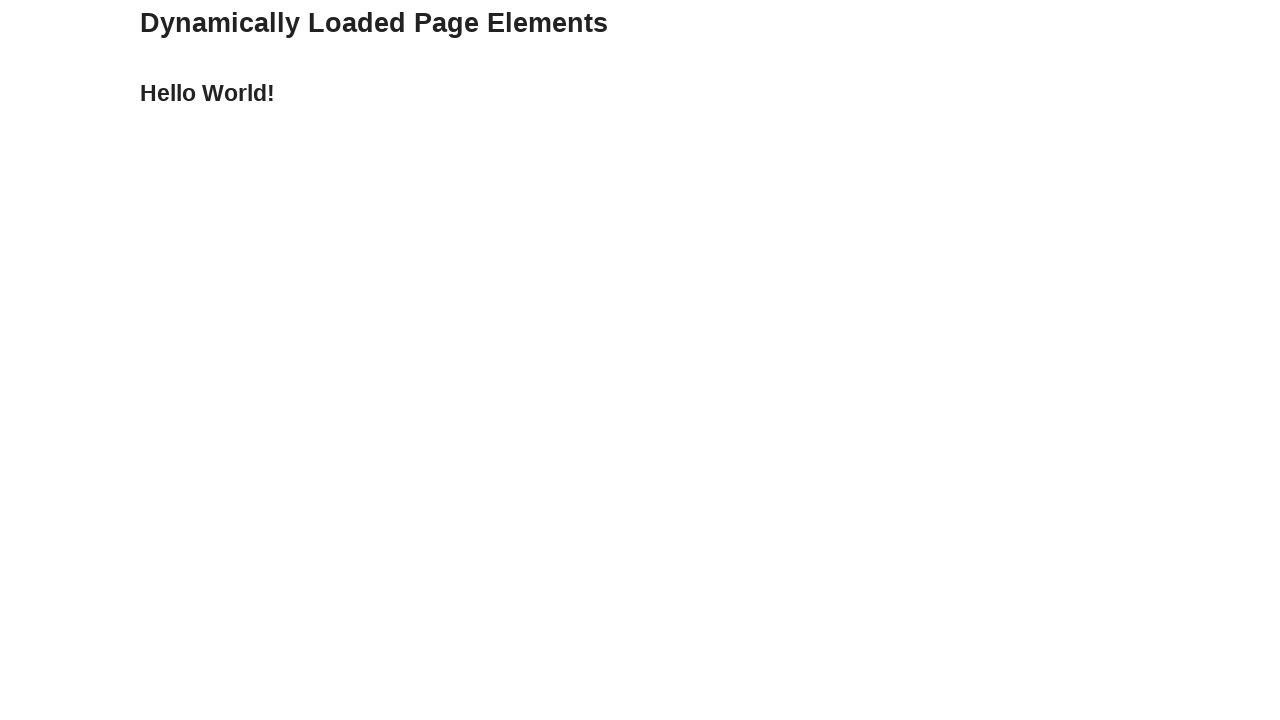